Tests working with multiple browser windows by clicking a link that opens a new window, then switching between the original and new windows to verify their titles.

Starting URL: https://the-internet.herokuapp.com/windows

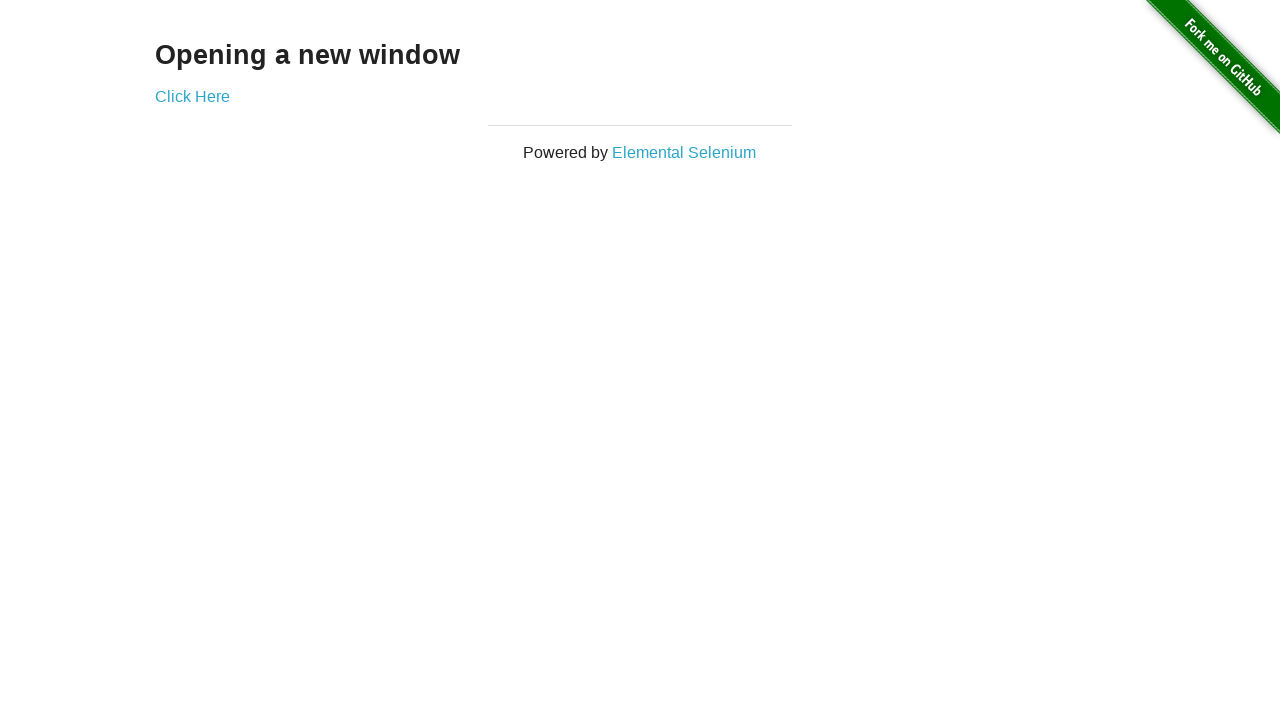

Clicked link that opens a new window at (192, 96) on .example a
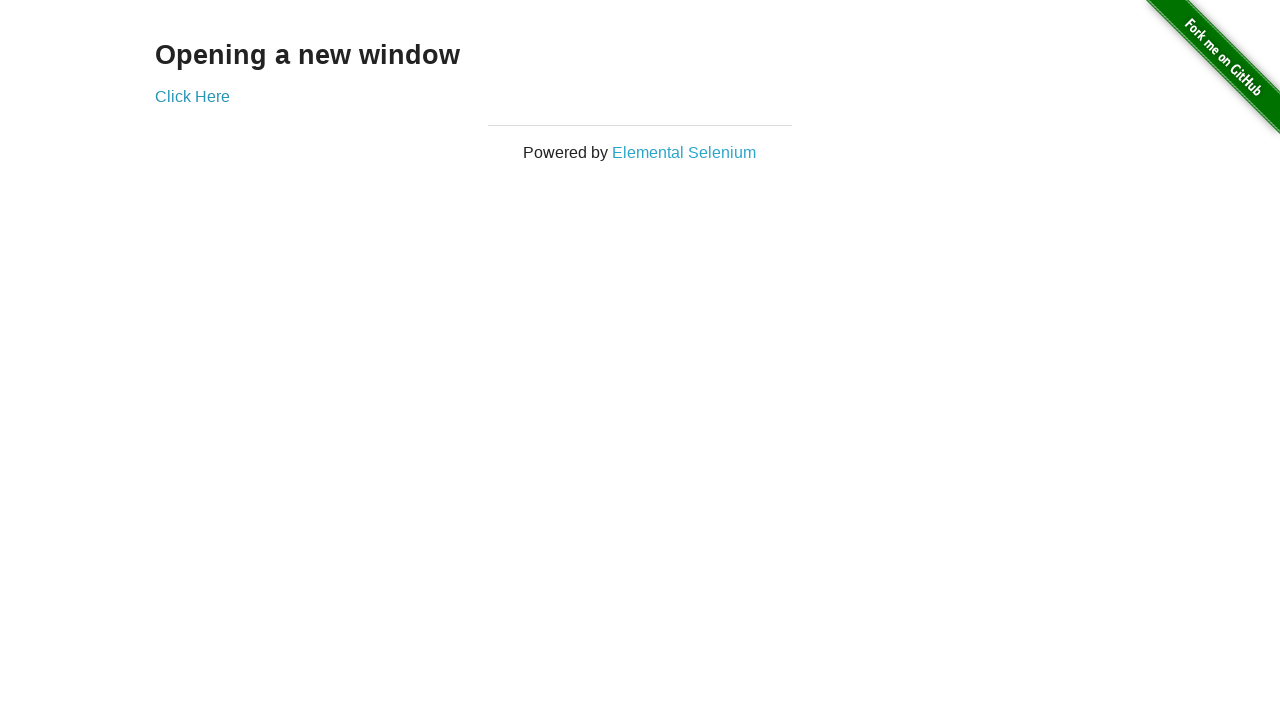

New page loaded
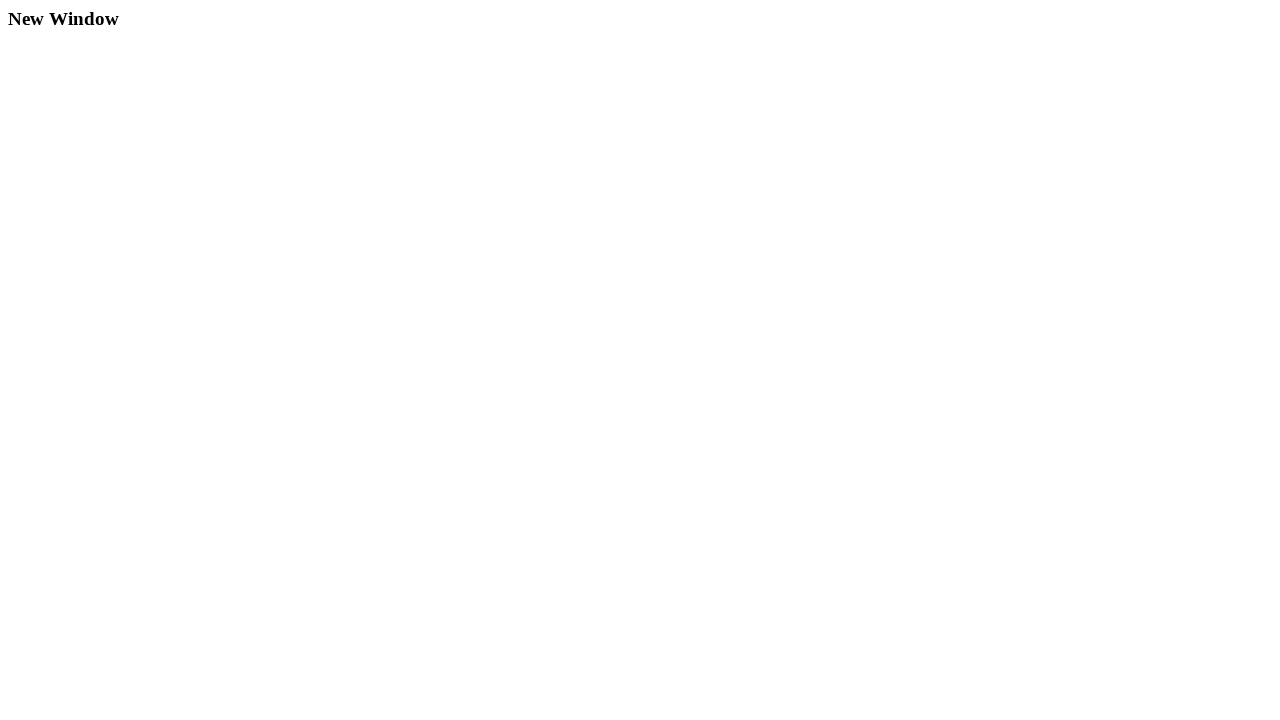

Verified original window title is 'The Internet'
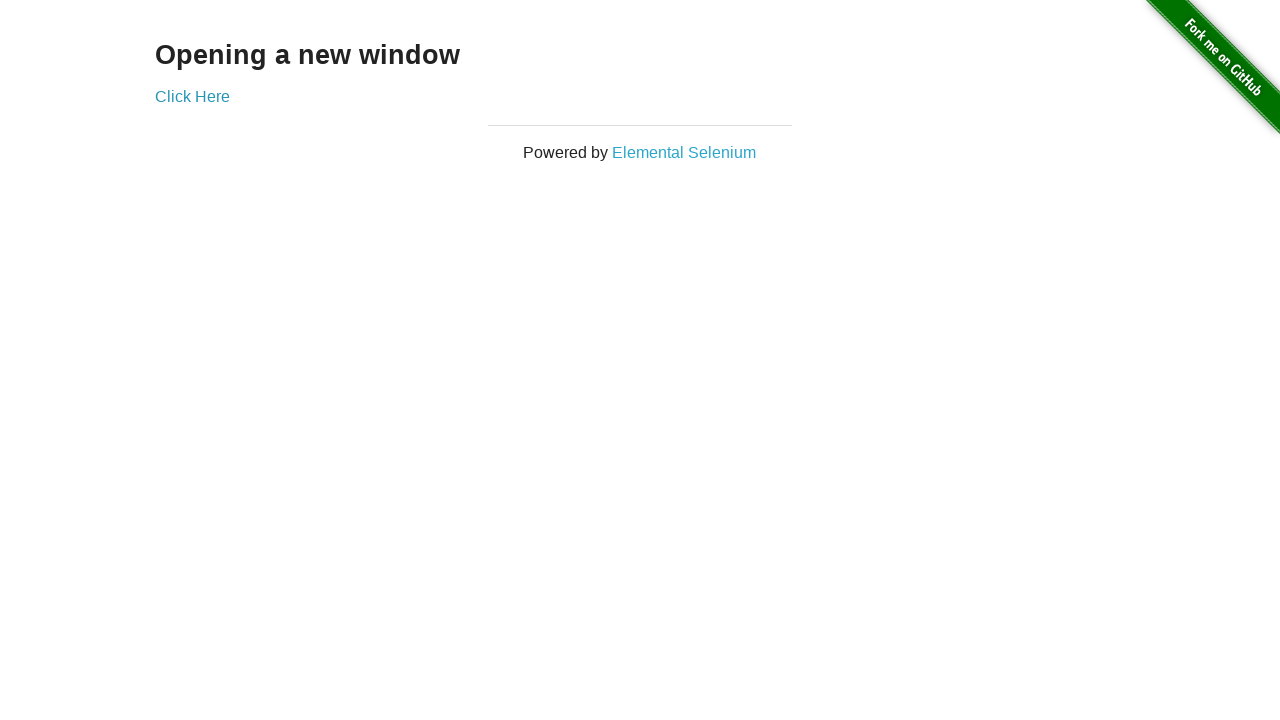

Waited for new window title to be populated
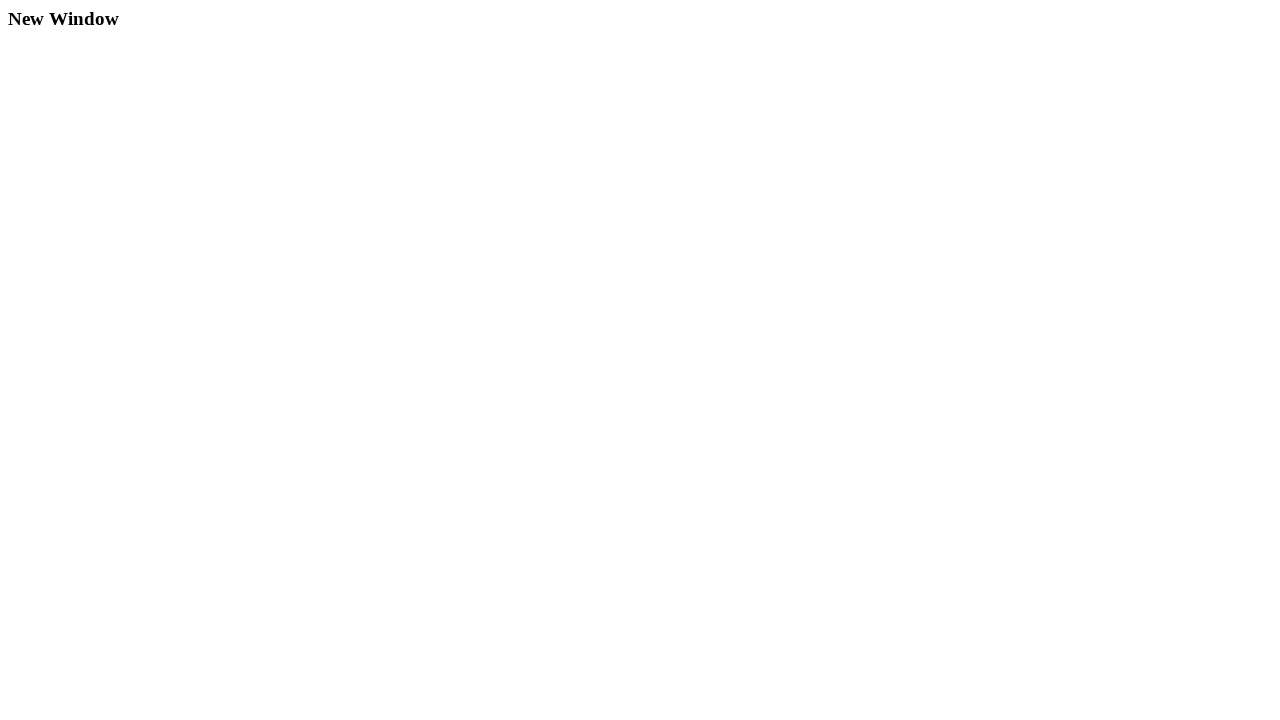

Verified new window title is 'New Window'
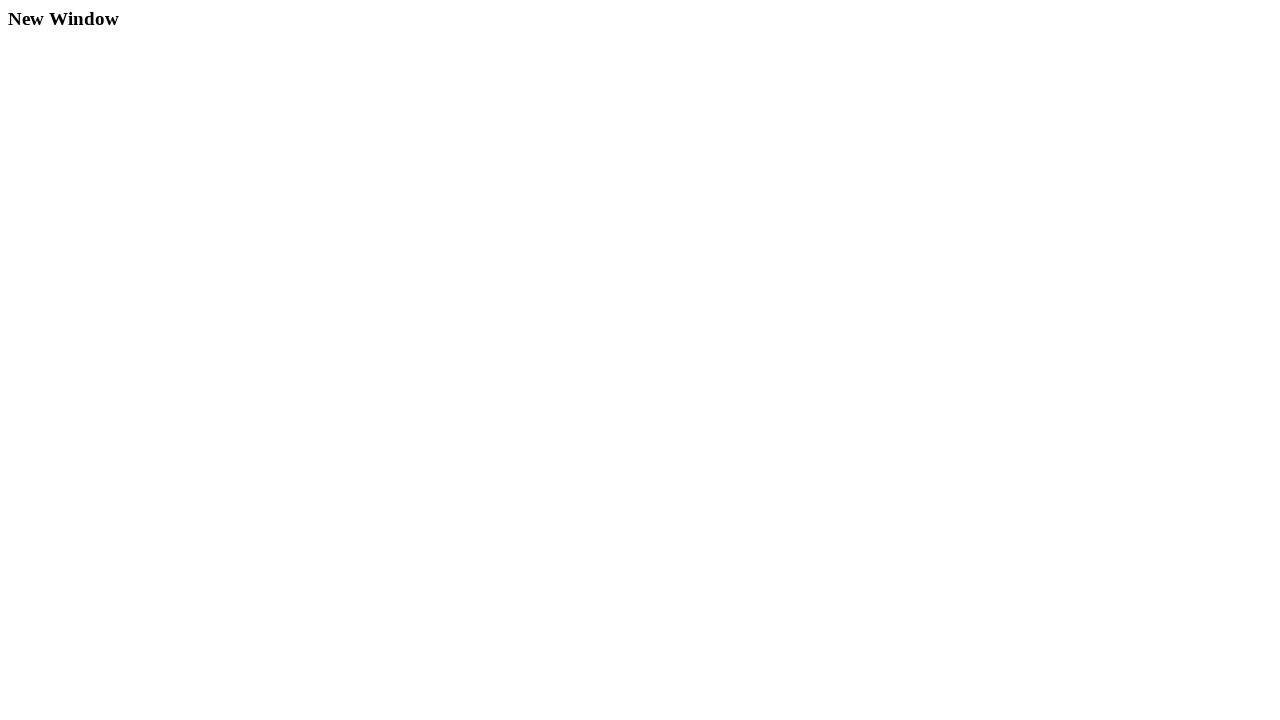

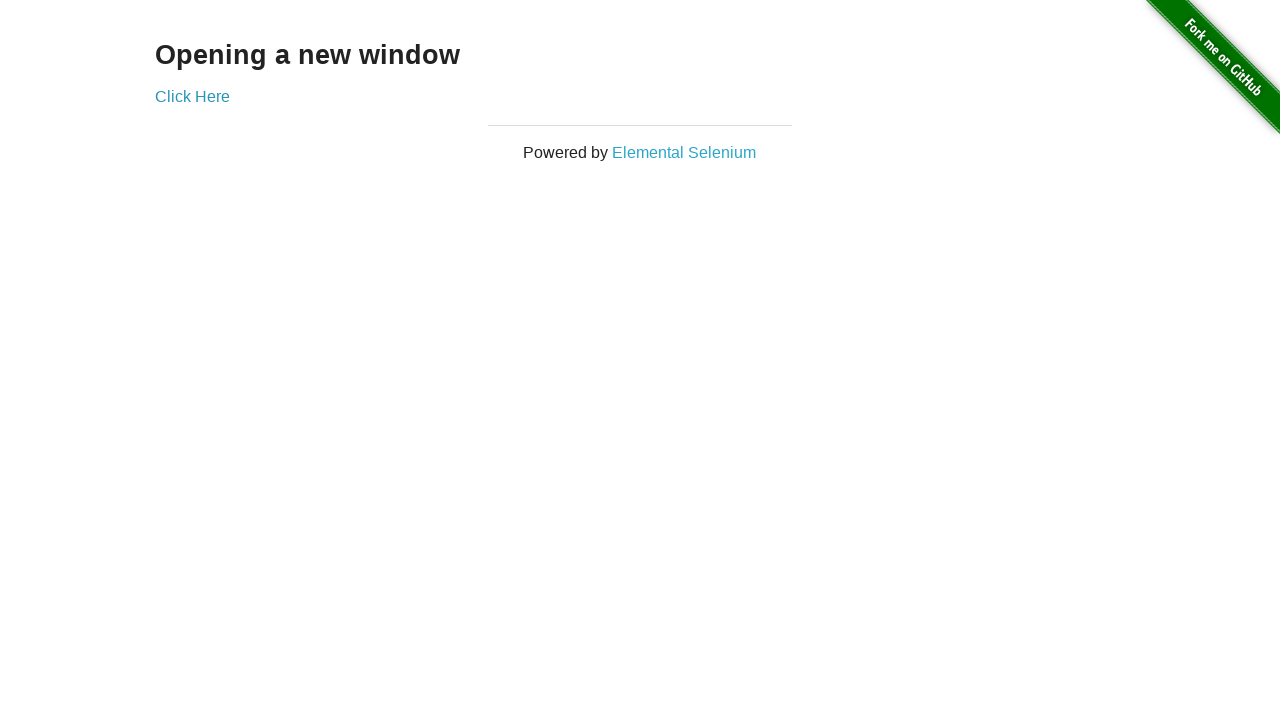